Tests sorting the Due column in ascending order by clicking the column header and verifying the values are sorted correctly using CSS pseudo-class selectors.

Starting URL: http://the-internet.herokuapp.com/tables

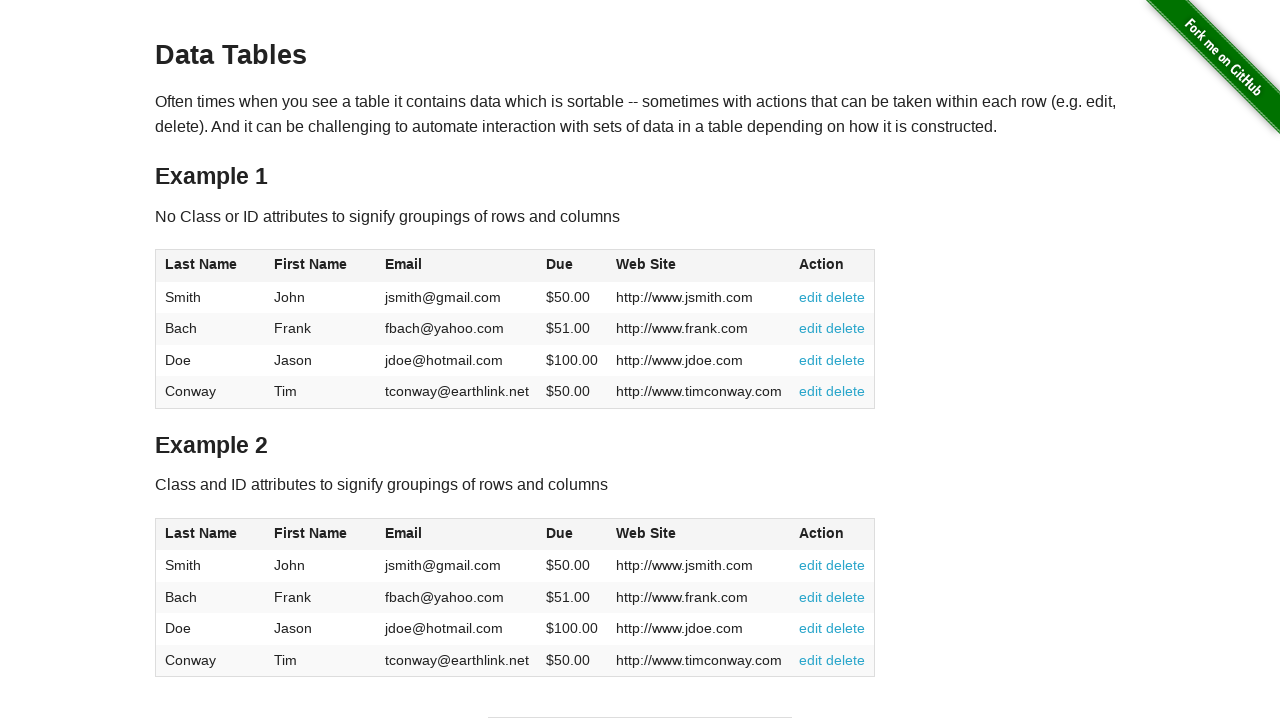

Clicked Due column header (4th column) to sort in ascending order at (572, 266) on #table1 thead tr th:nth-child(4)
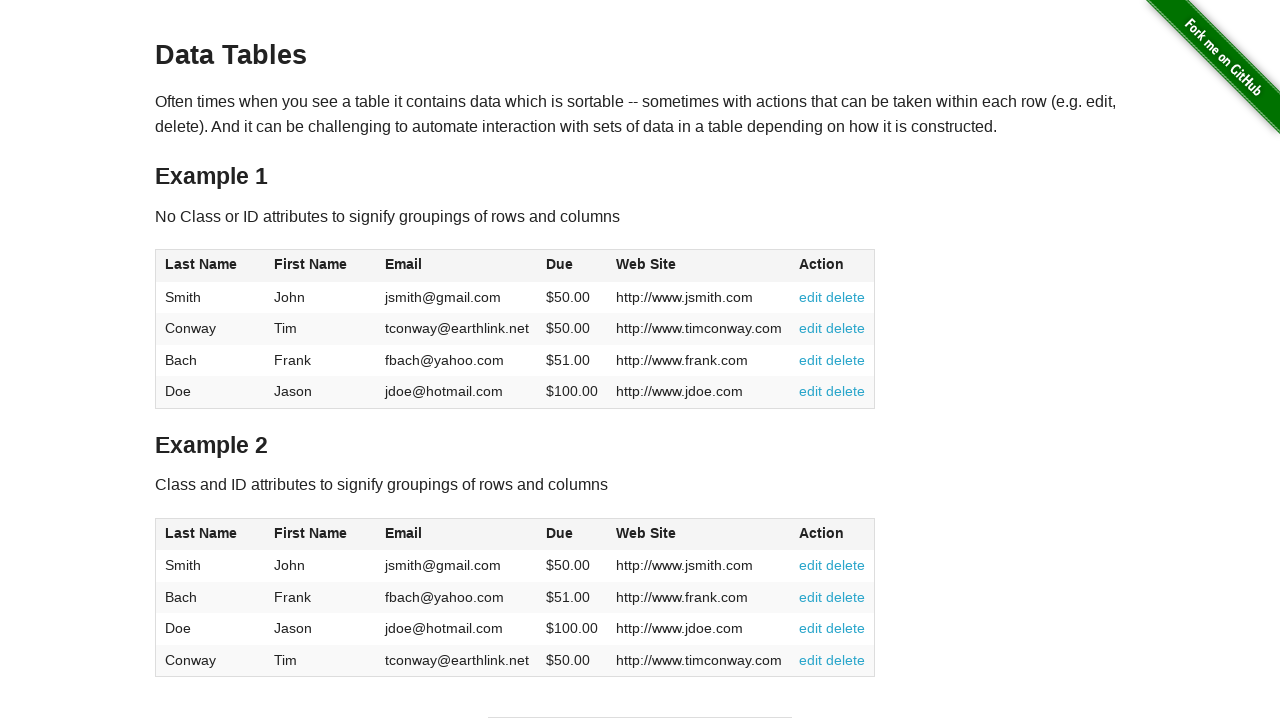

Table sorted and Due column cells are visible
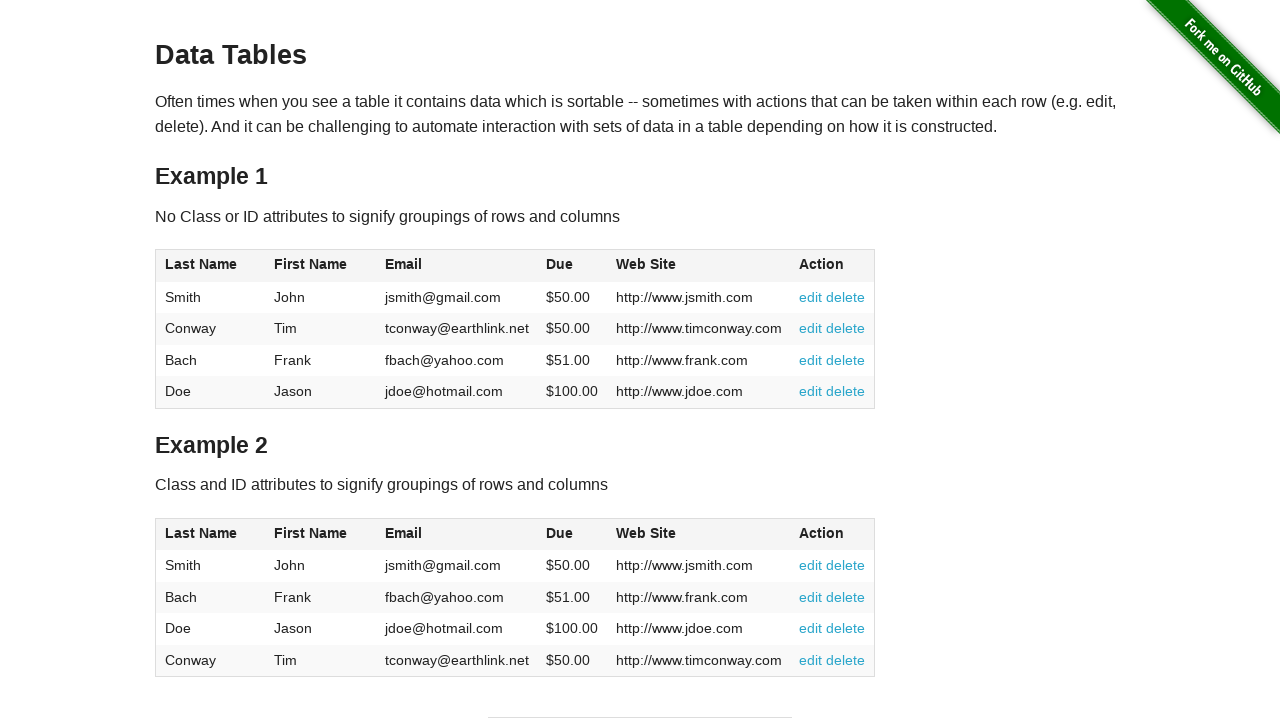

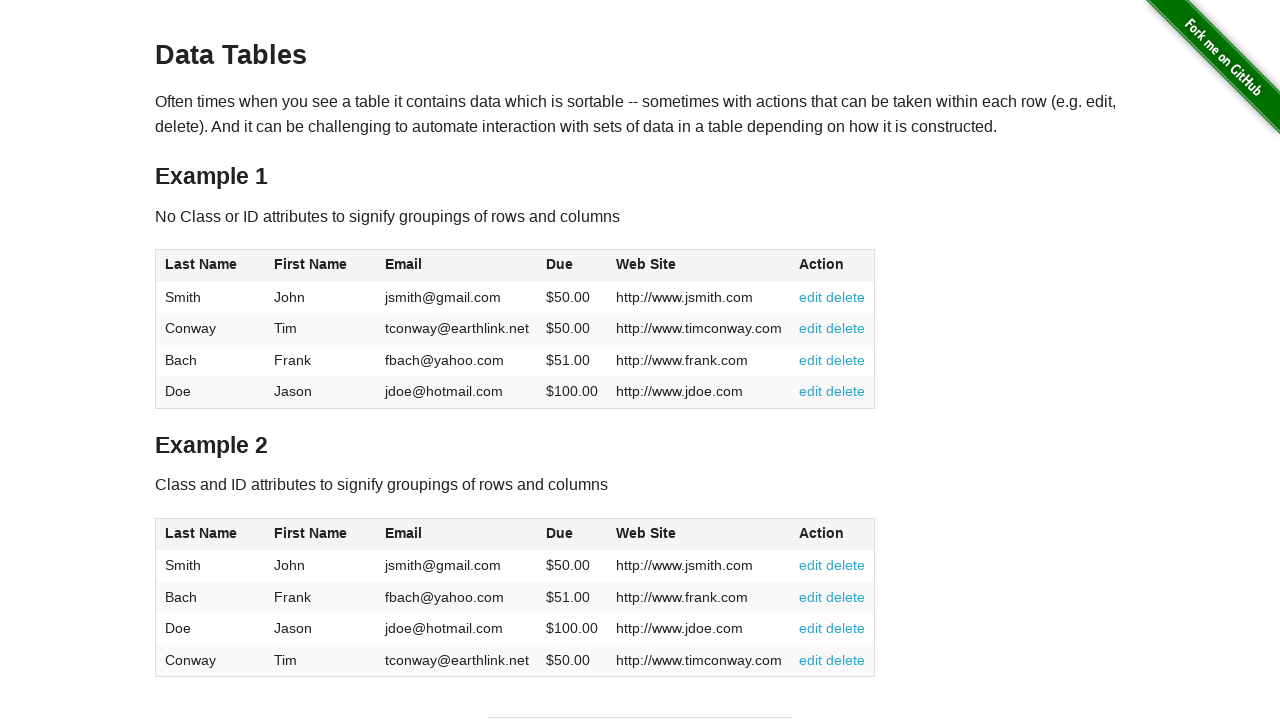